Tests selecting options from a currency dropdown using different selection methods: by index, by visible text, and by value

Starting URL: https://rahulshettyacademy.com/dropdownsPractise/

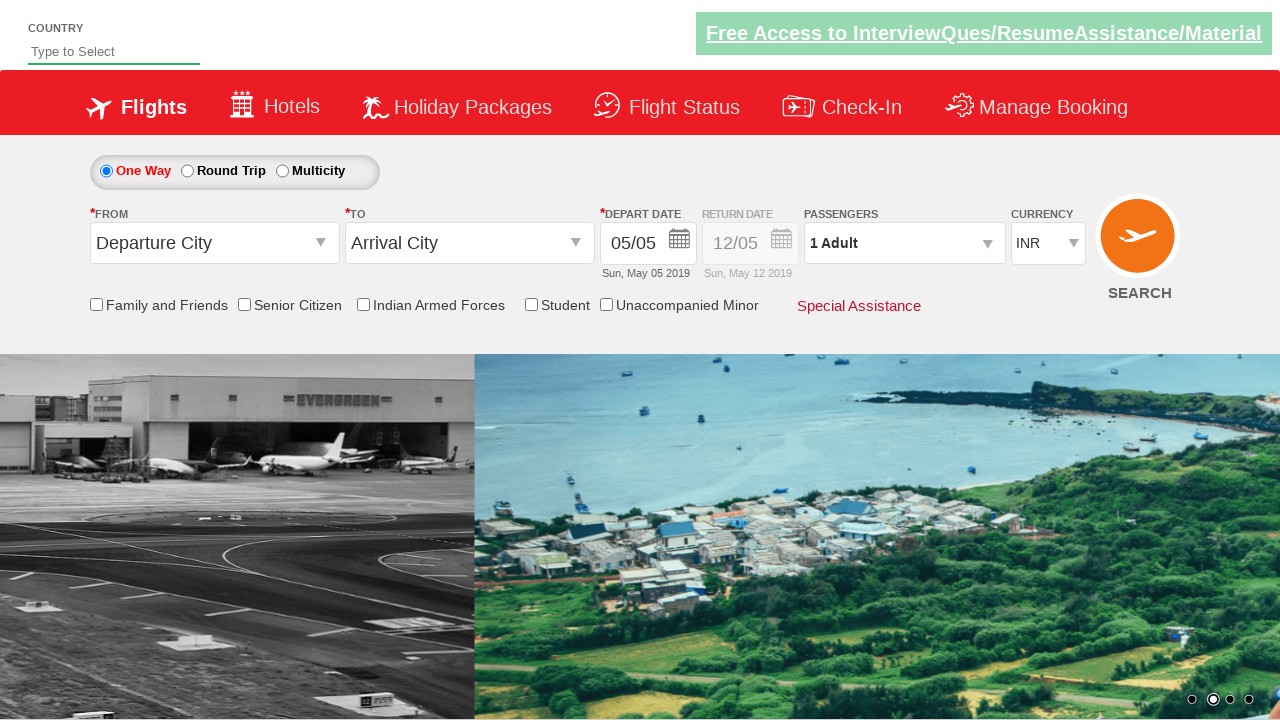

Navigated to dropdown practice page
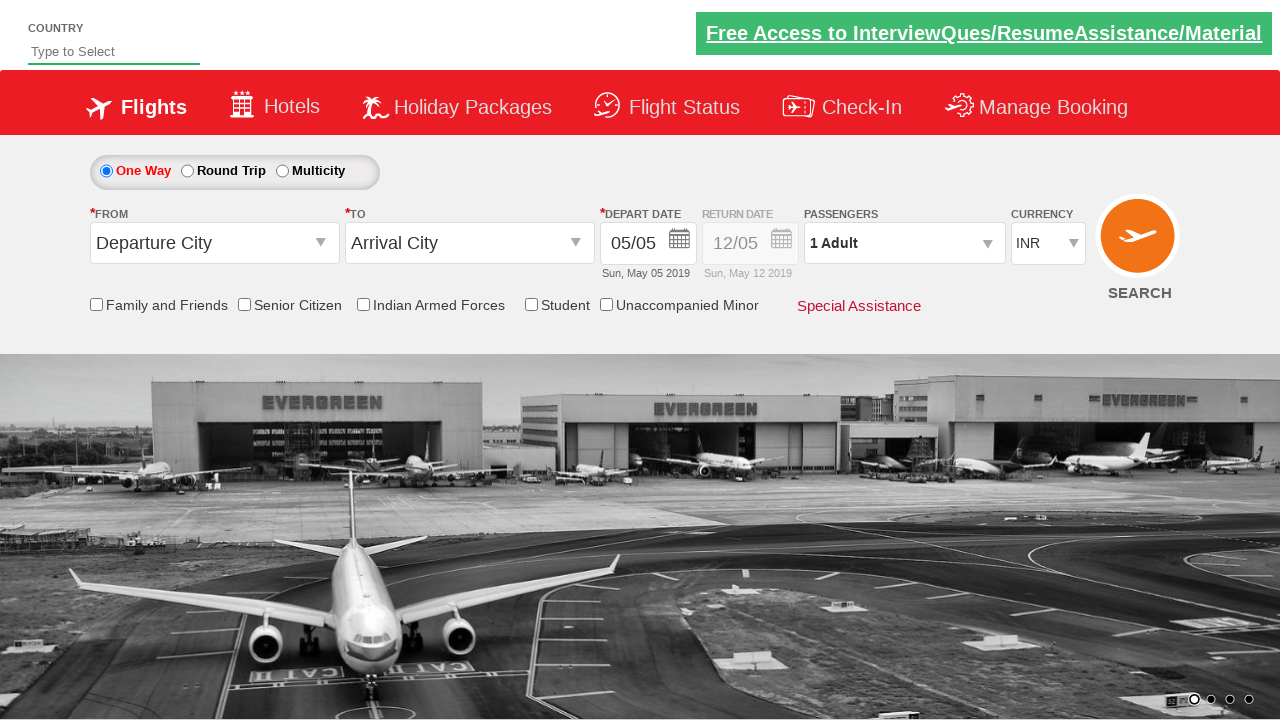

Selected currency dropdown option by index 3 on #ctl00_mainContent_DropDownListCurrency
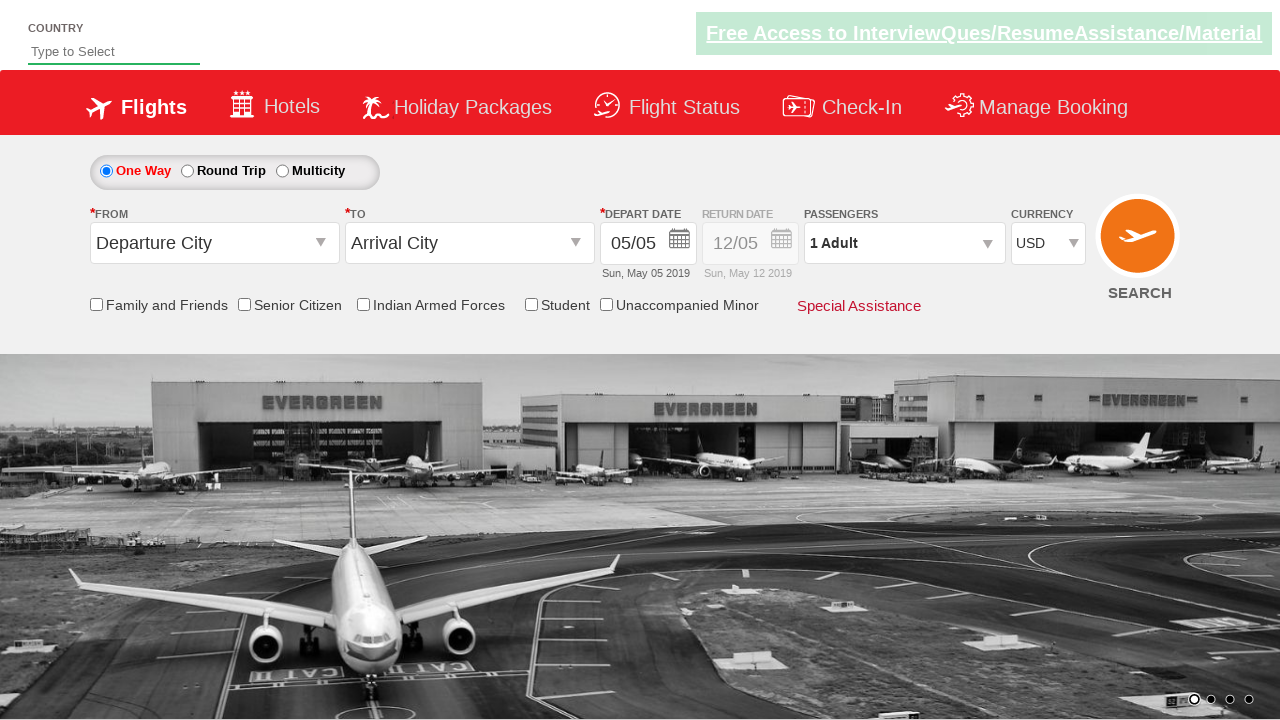

Selected currency dropdown option 'AED' by visible text on #ctl00_mainContent_DropDownListCurrency
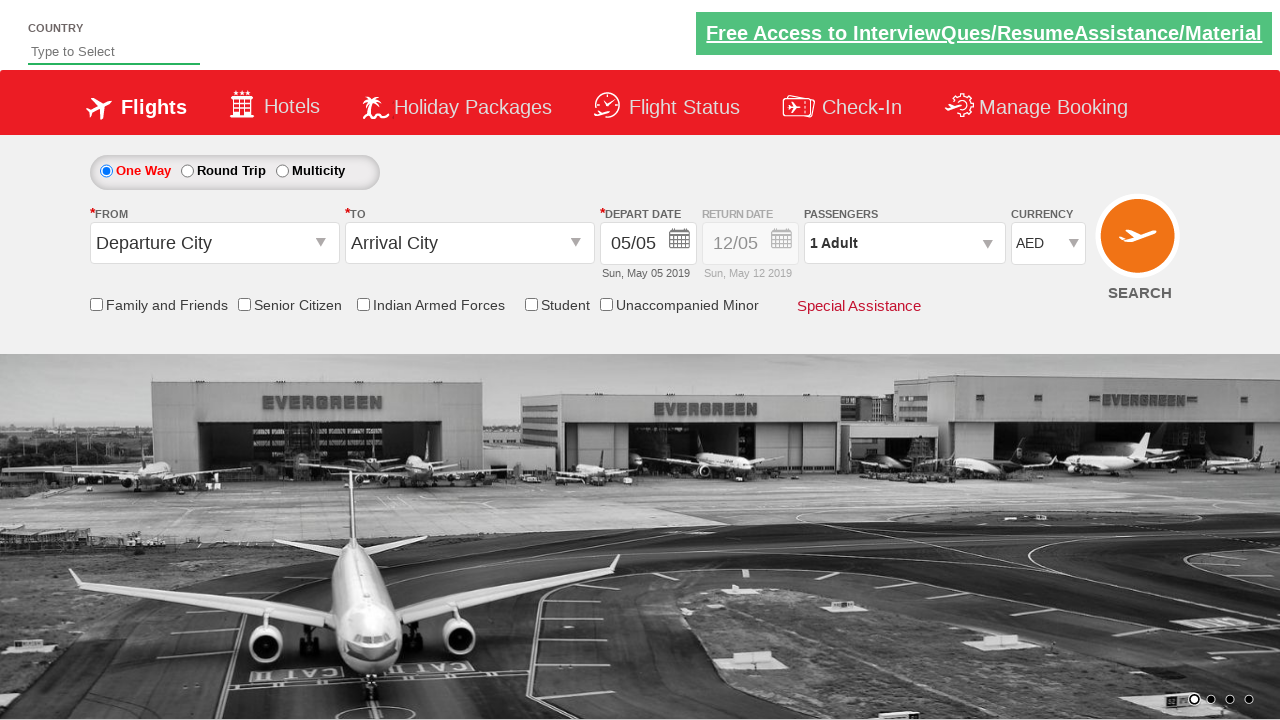

Selected currency dropdown option 'INR' by value on #ctl00_mainContent_DropDownListCurrency
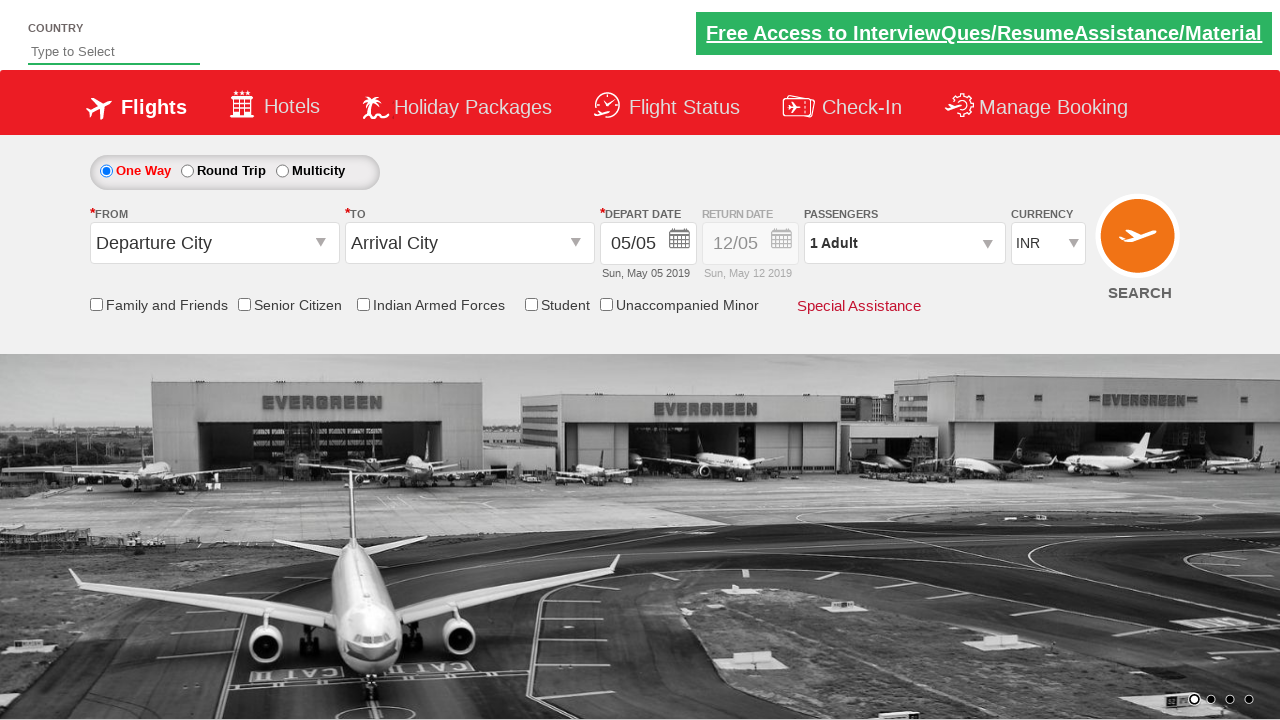

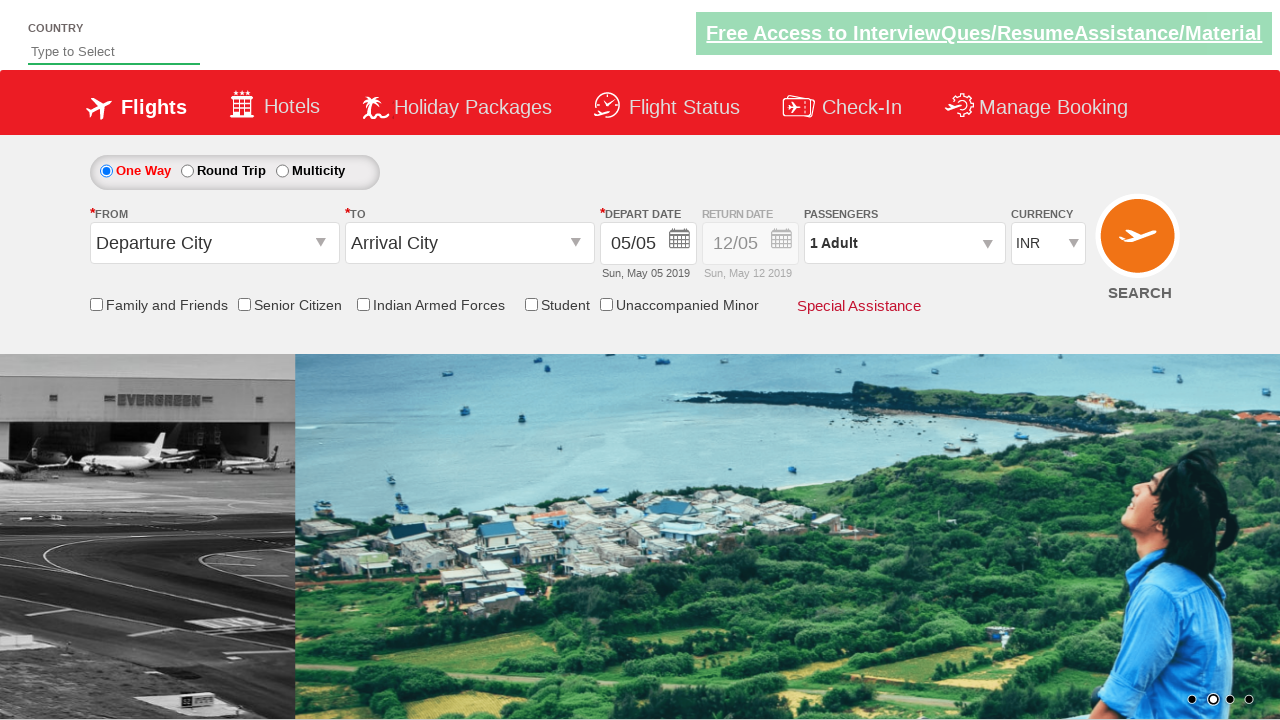